Tests the "Open Window" button functionality on the Rahul Shetty Academy practice page by clicking it to open a new browser window

Starting URL: https://www.rahulshettyacademy.com/AutomationPractice/

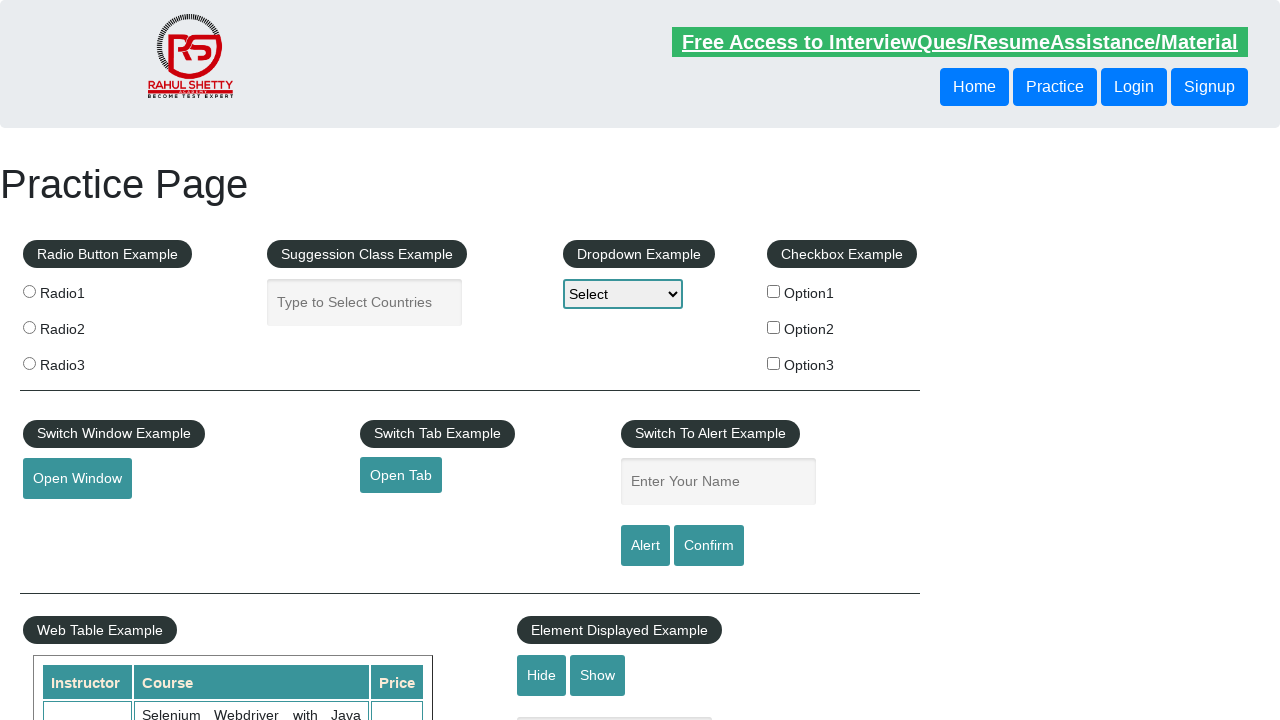

Navigated to Rahul Shetty Academy practice page
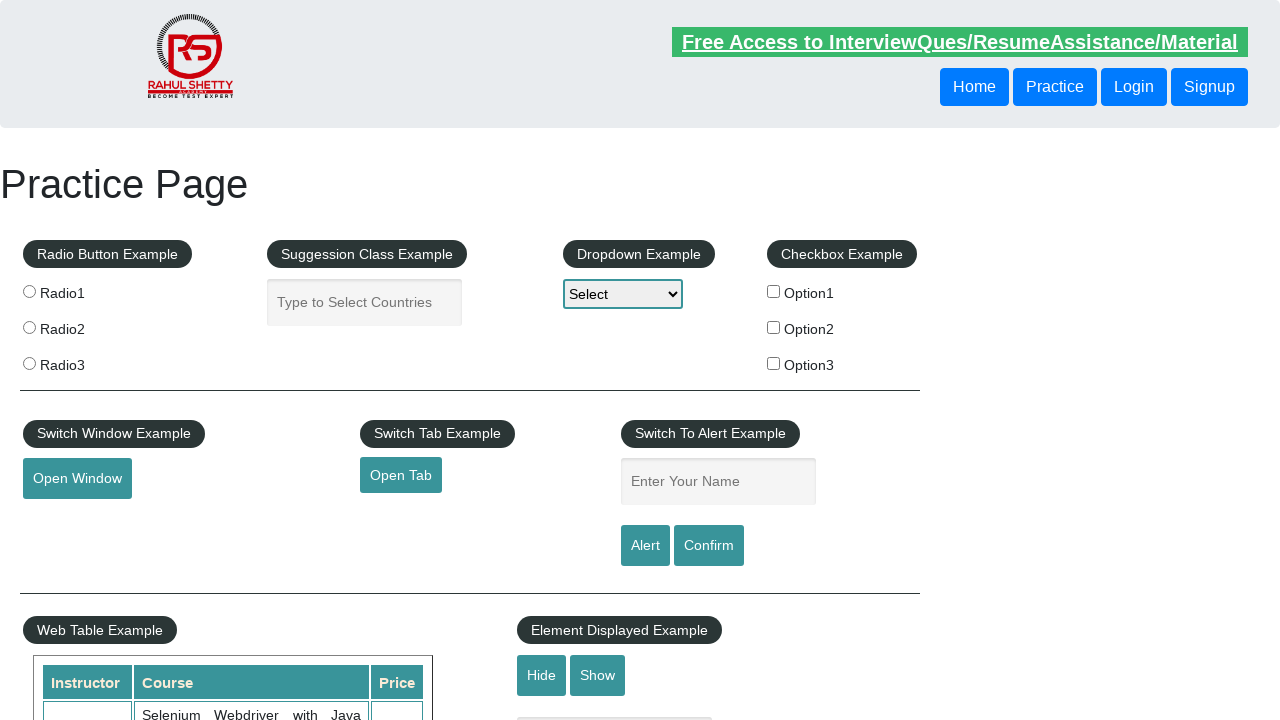

Clicked the 'Open Window' button at (77, 479) on xpath=//button[text()='Open Window']
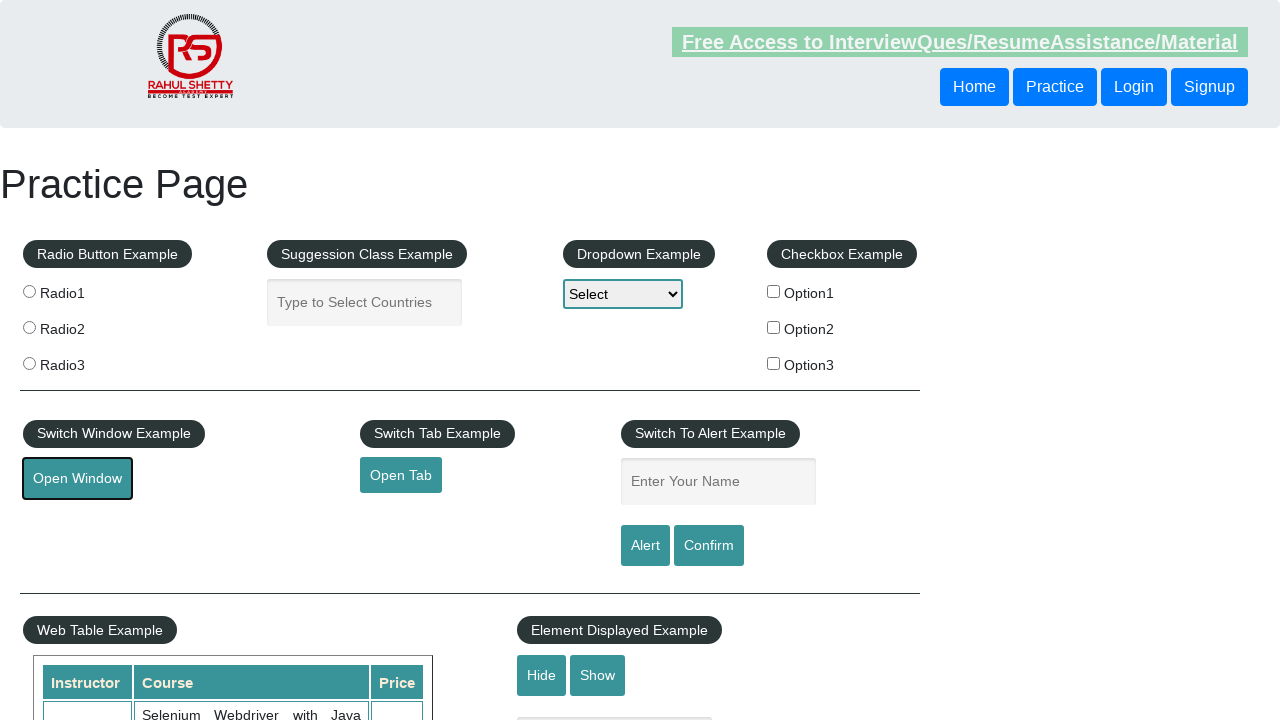

Waited 2 seconds for new window to open
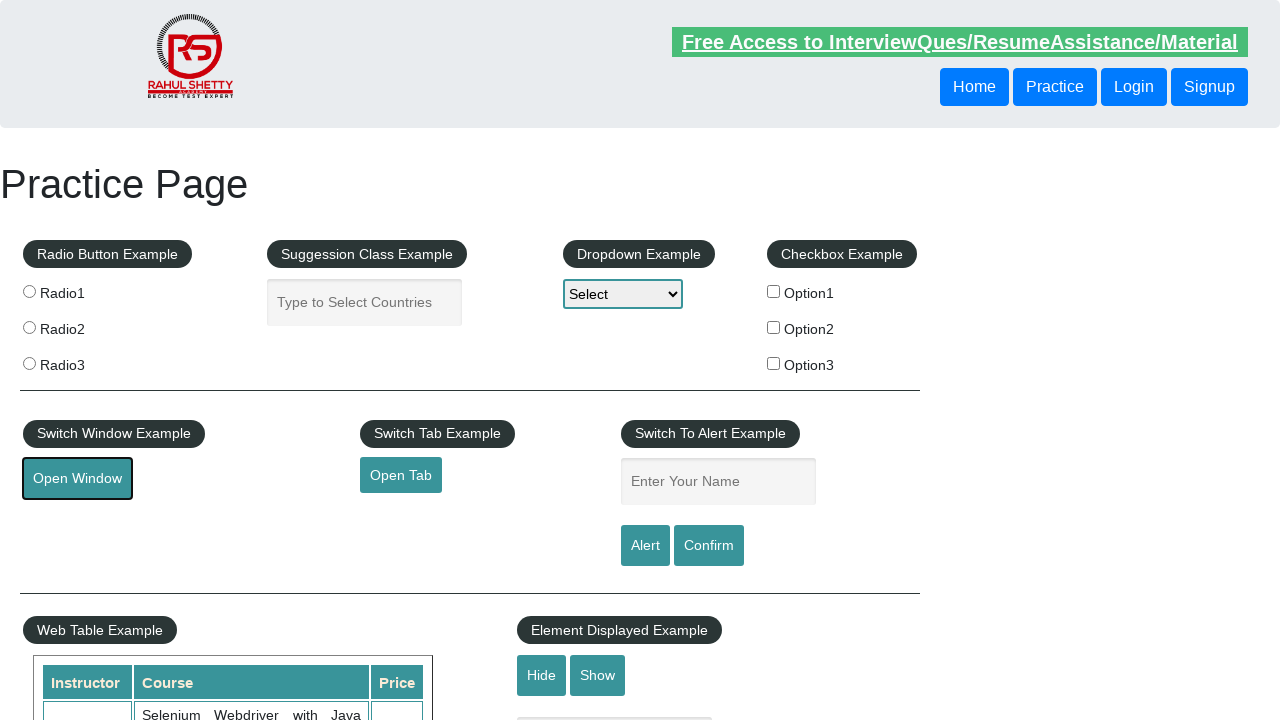

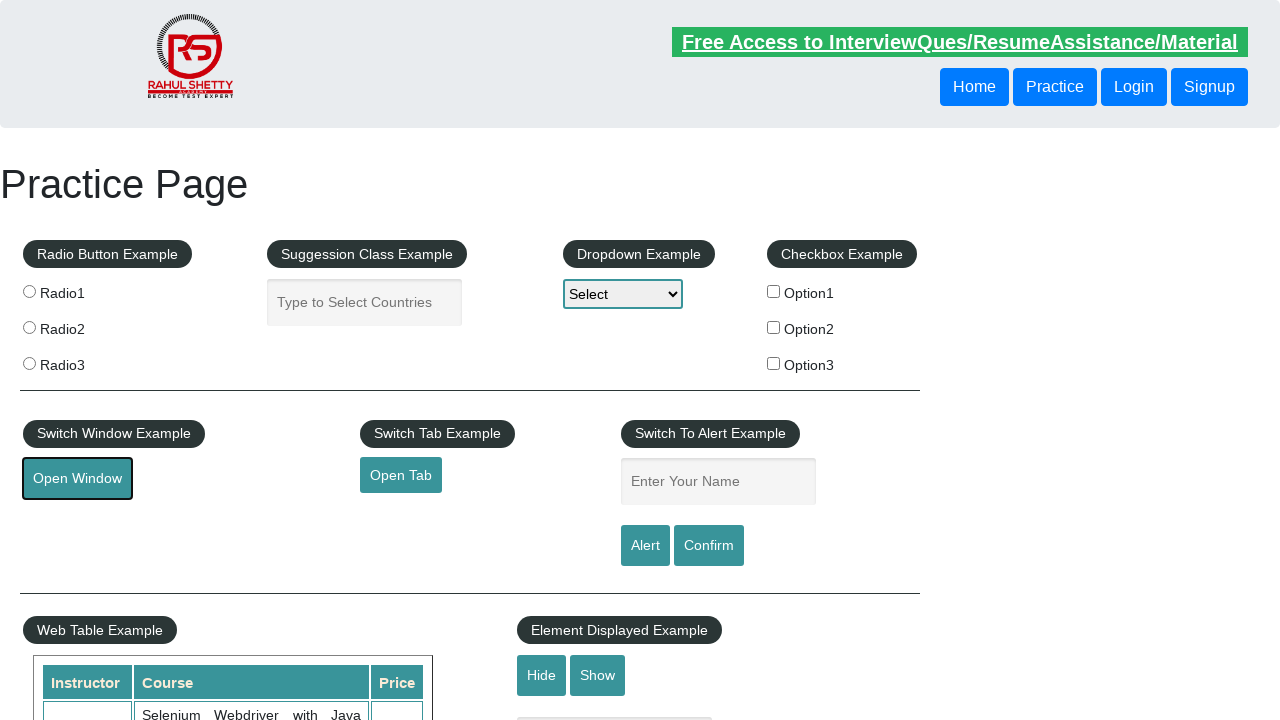